Verifies the Insider homepage loads correctly by checking the page title contains "Insider"

Starting URL: https://useinsider.com/

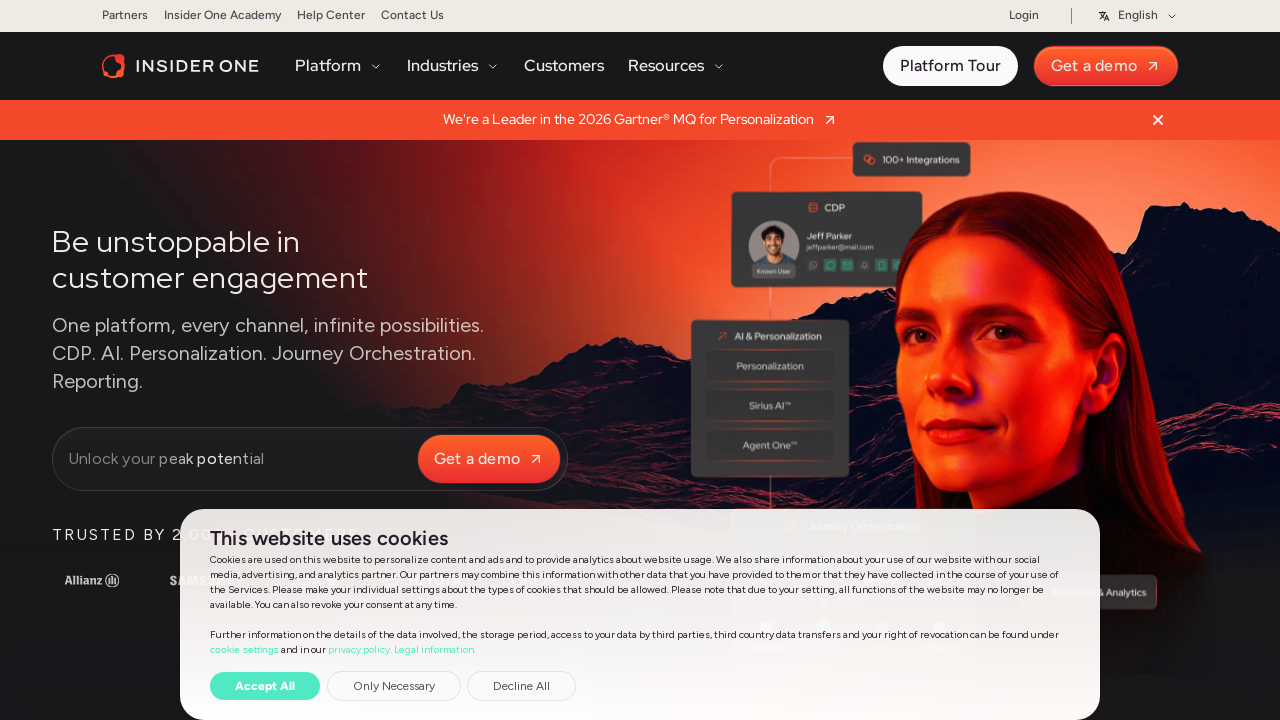

Navigated to Insider homepage
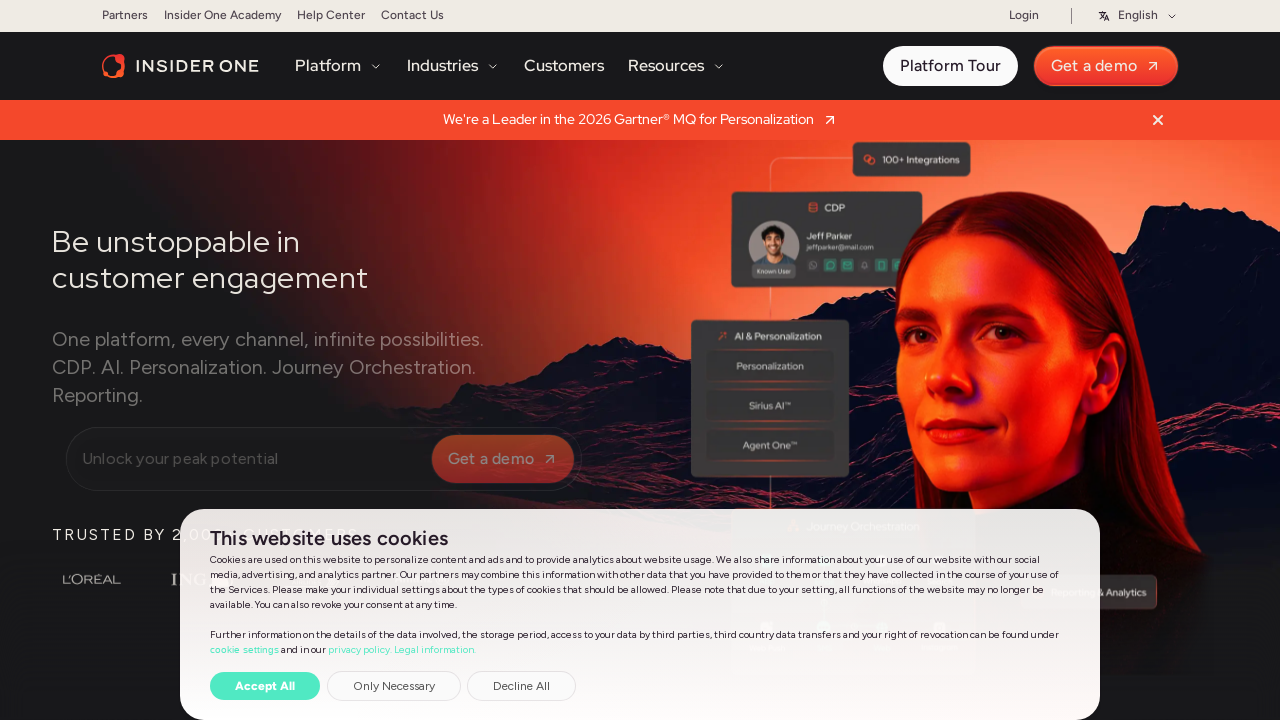

Page body loaded successfully
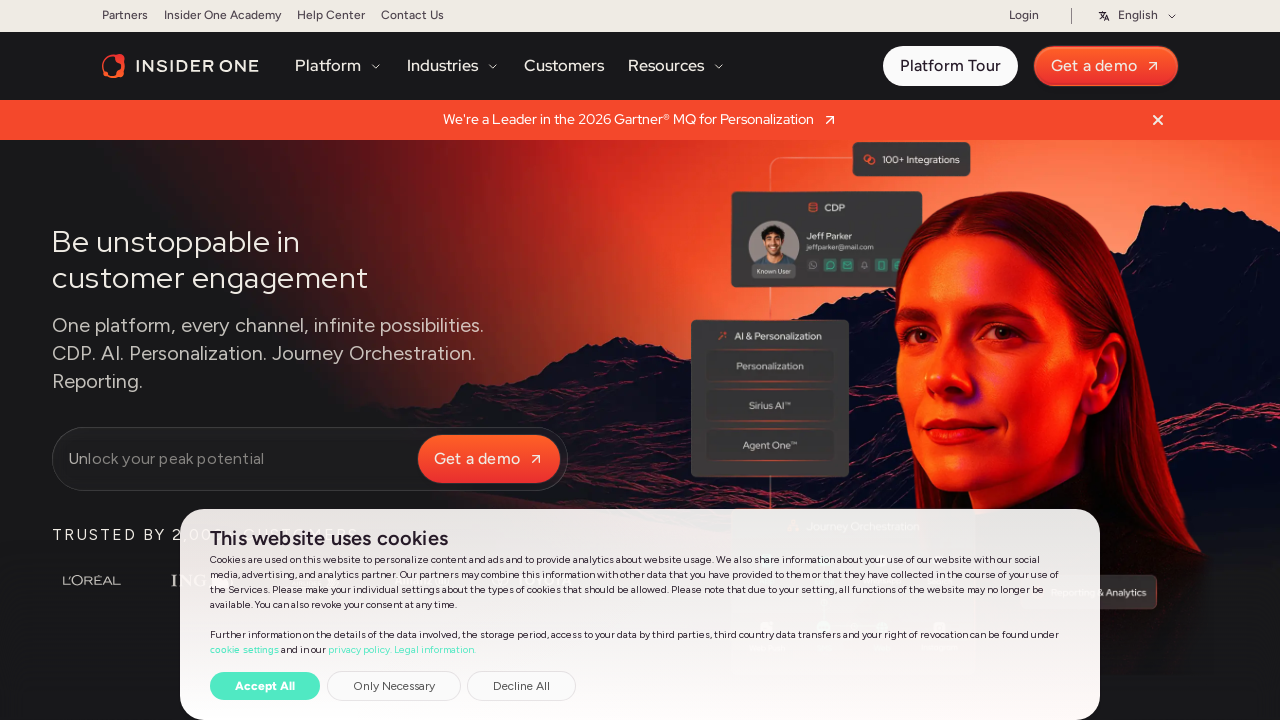

Verified page title contains 'Insider': 'Insider One | #1 Platform for AI-Powered Customer Engagement'
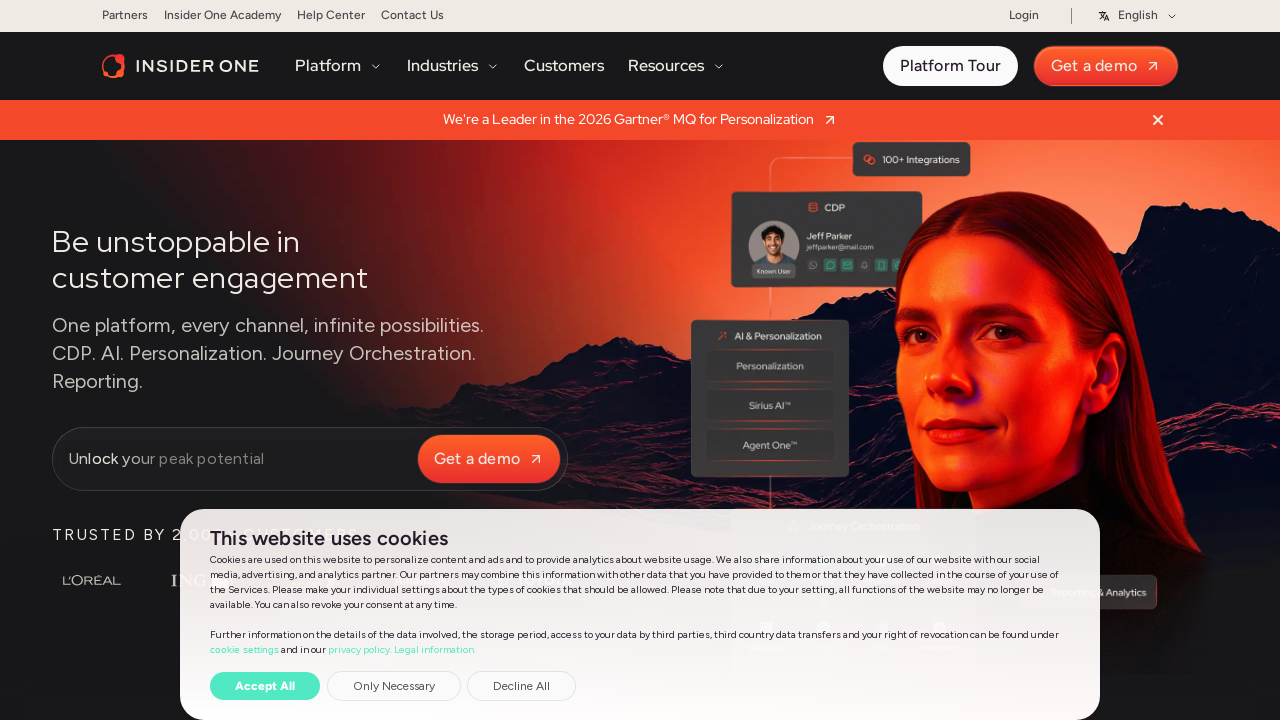

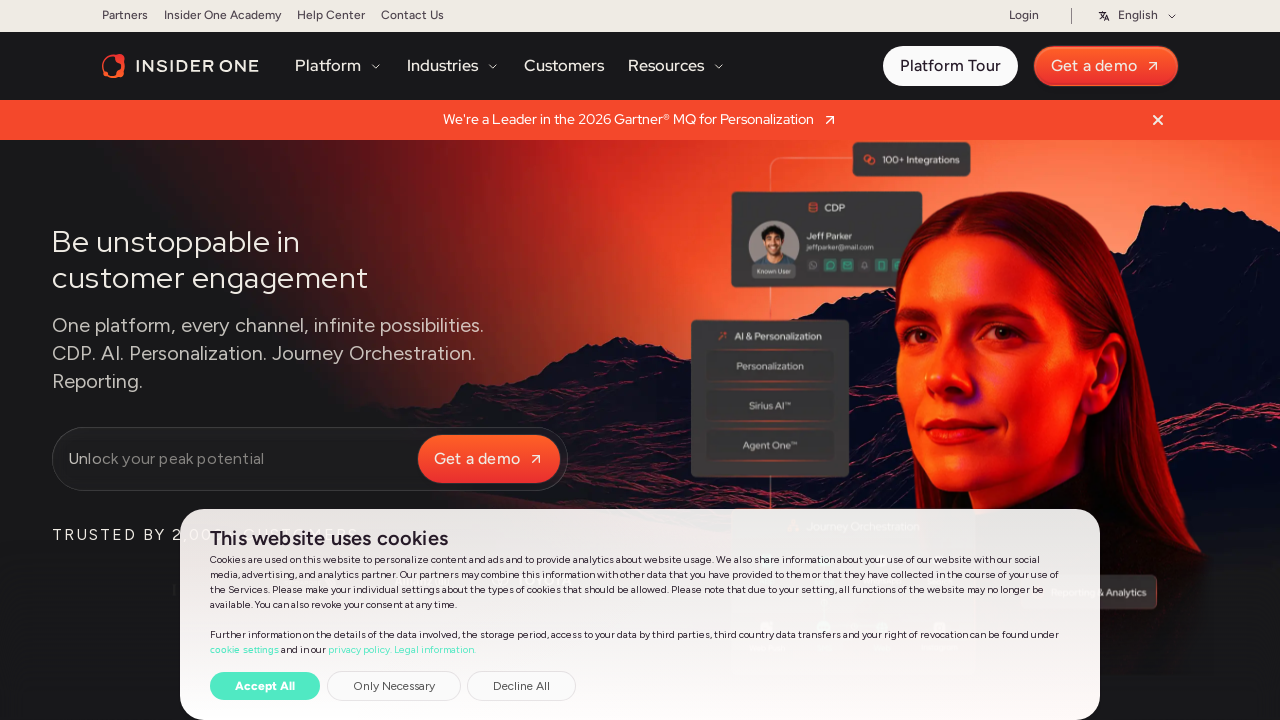